Tests locating elements by partial link text by clicking a link containing "Tutorial"

Starting URL: https://www.tutorialspoint.com/selenium/practice/selenium_automation_practice.php

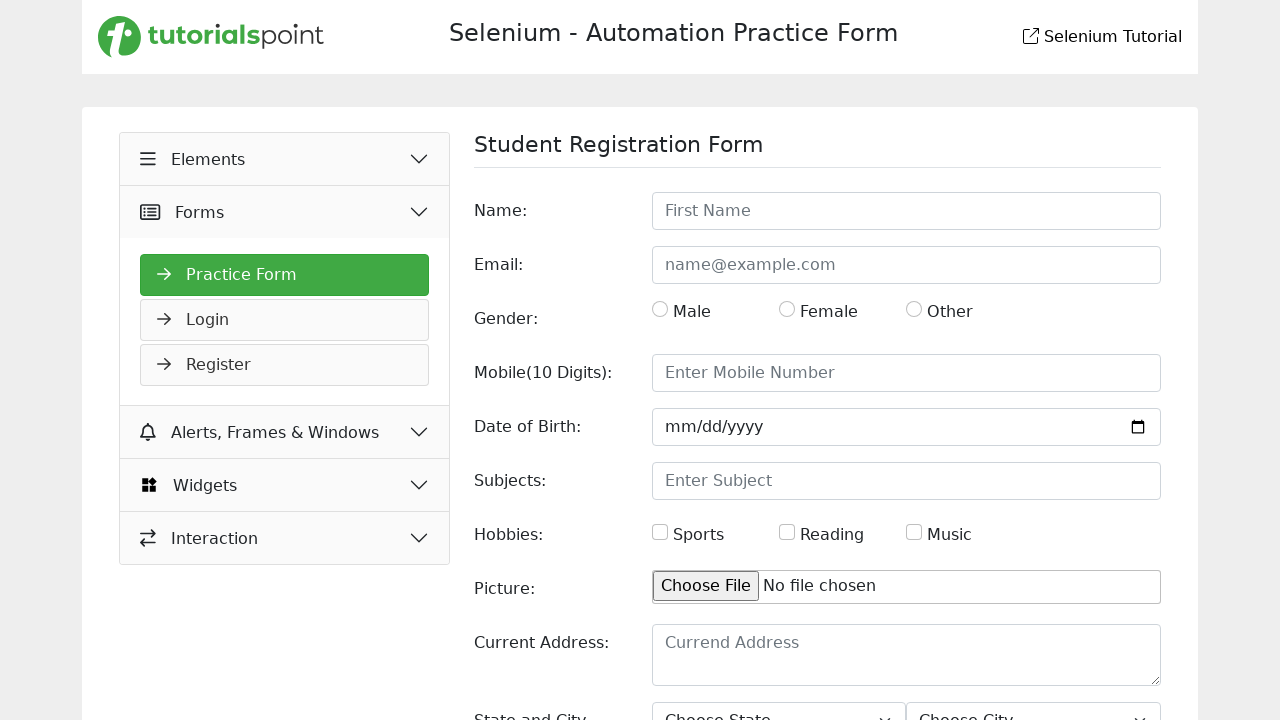

Navigated to Selenium practice page
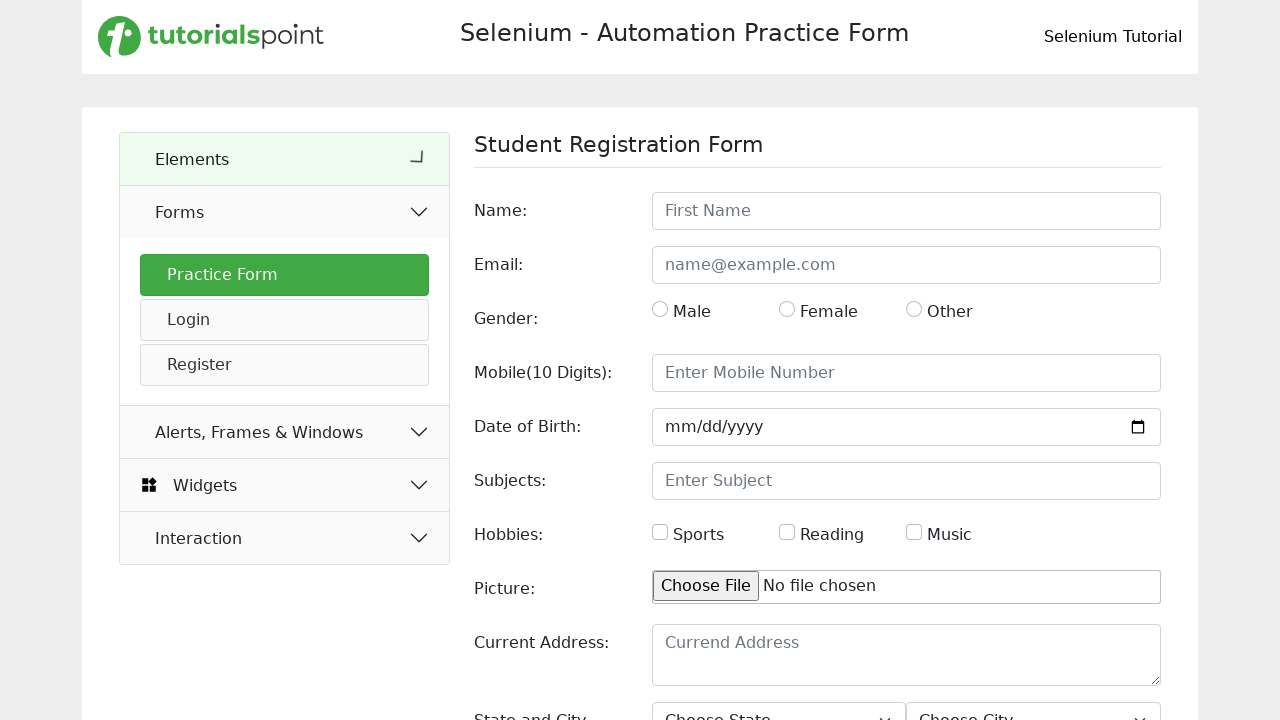

Clicked link containing 'Tutorial' at (1031, 36) on a:text('Tutorial')
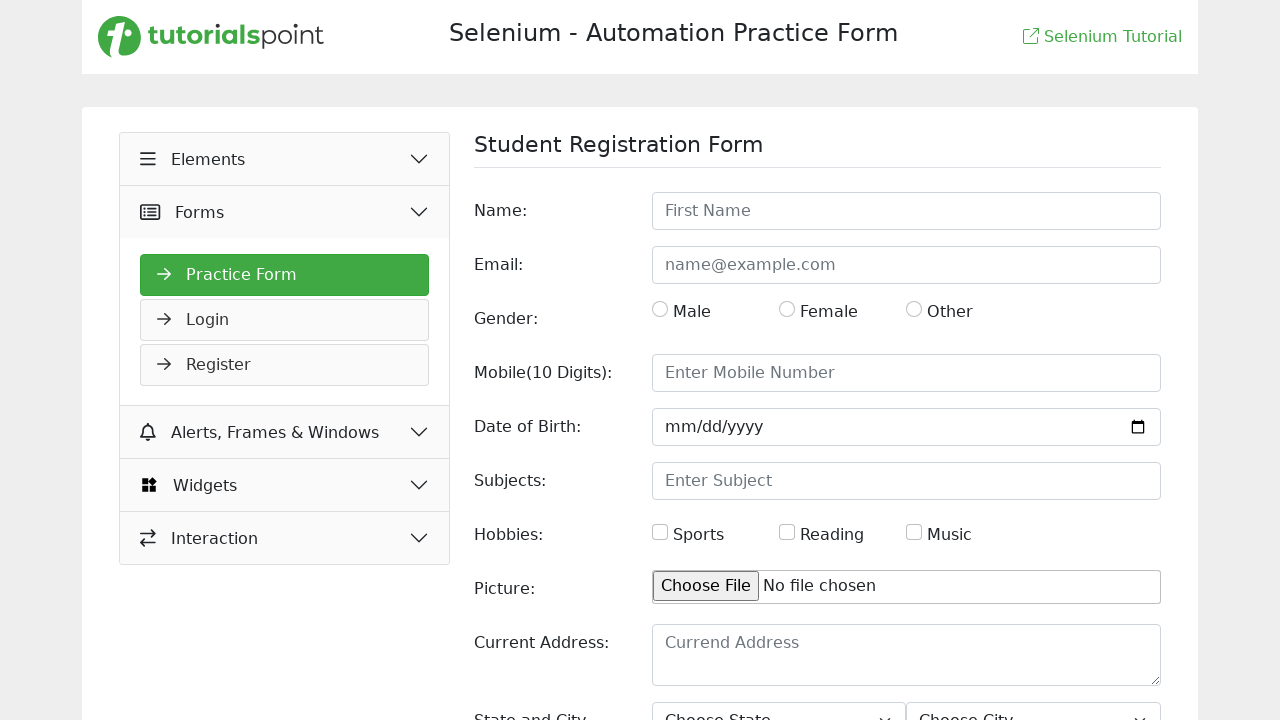

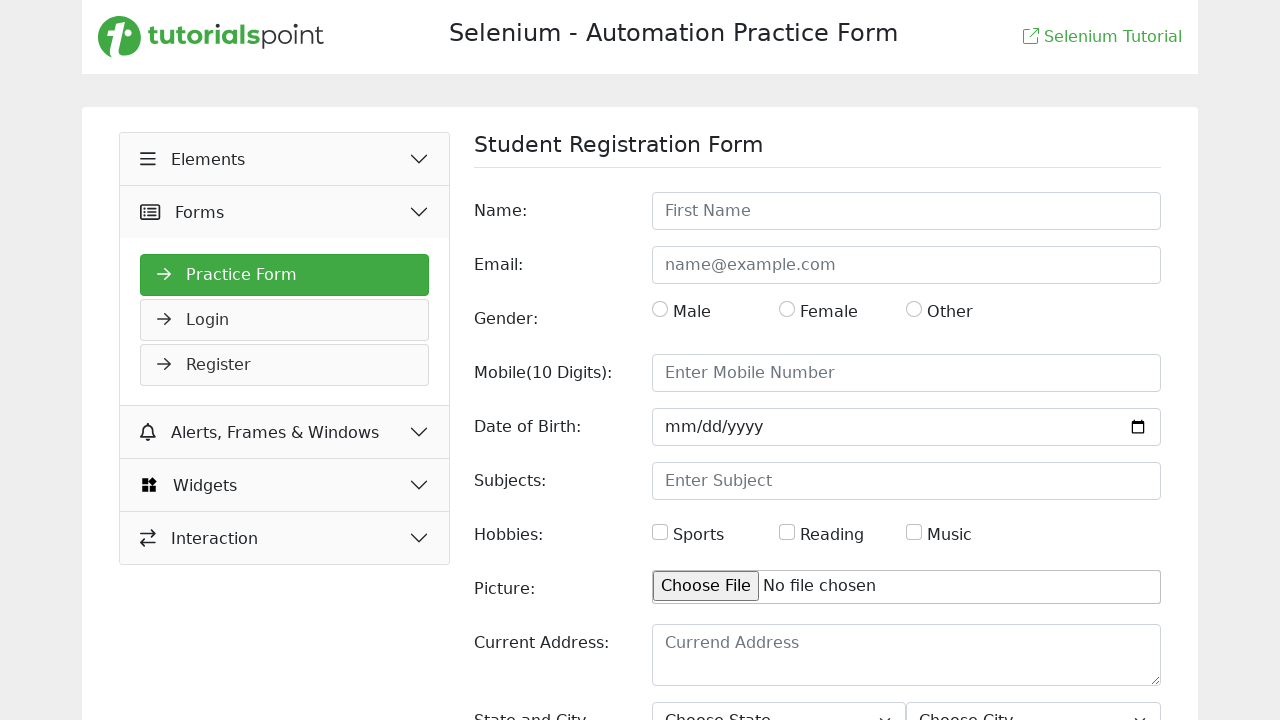